Tests dynamic loading functionality by clicking a start button and waiting for hidden content to become visible

Starting URL: https://the-internet.herokuapp.com/dynamic_loading/1

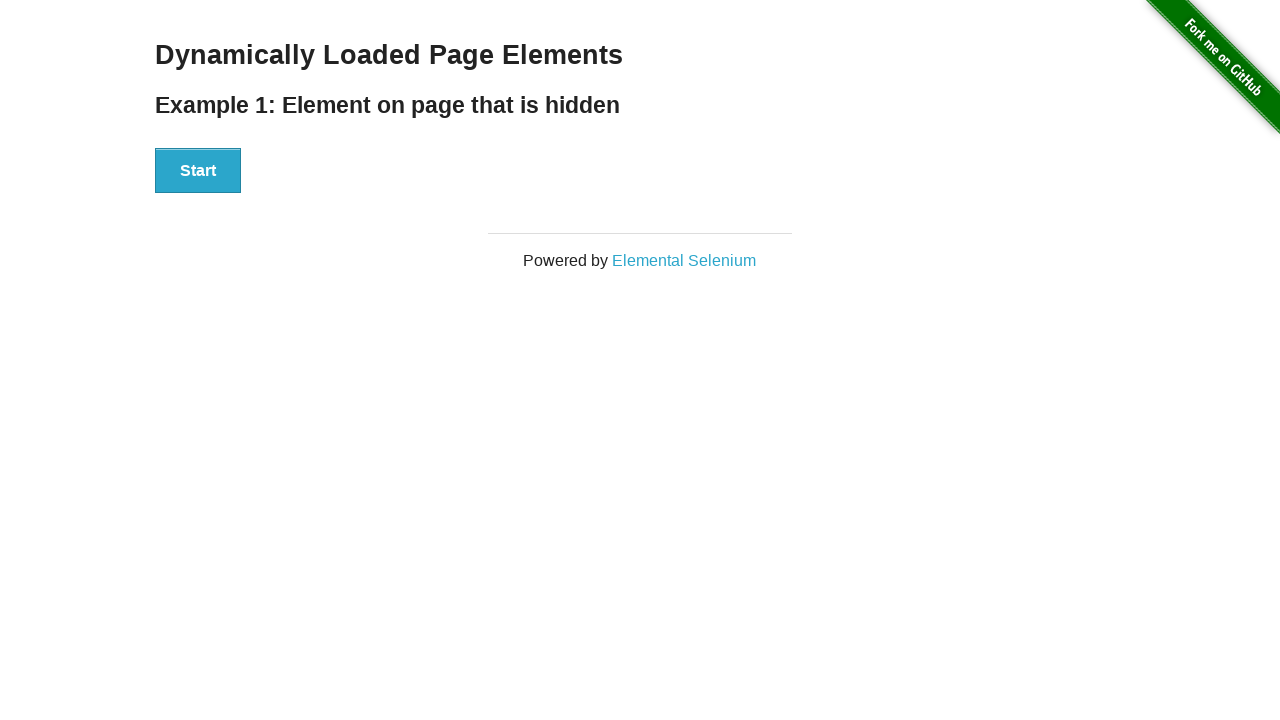

Navigated to dynamic loading test page
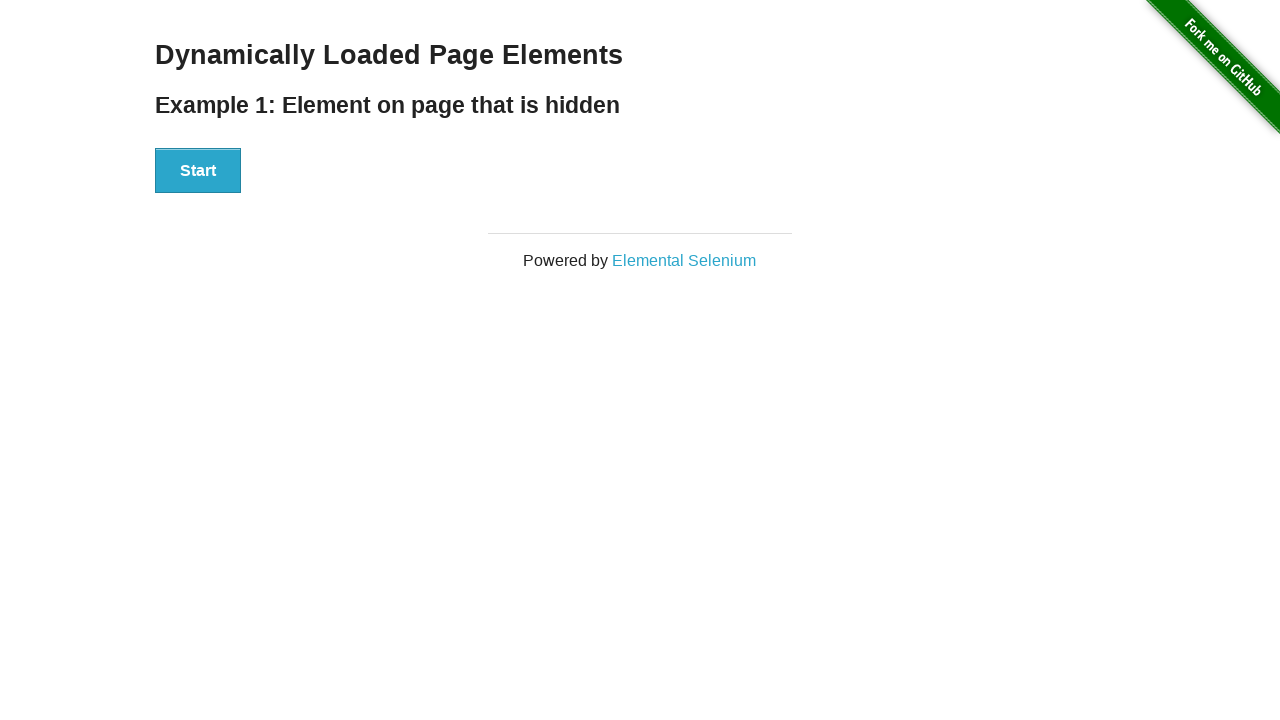

Clicked start button to trigger dynamic loading at (198, 171) on #start button
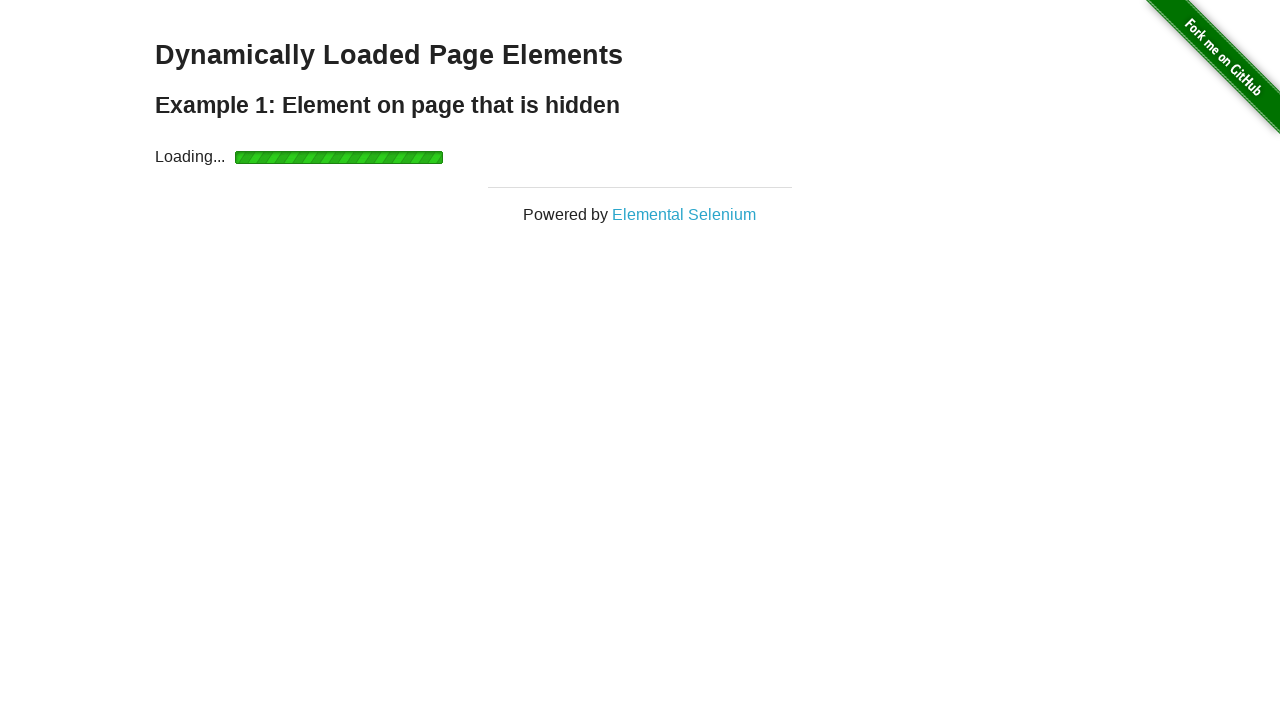

Hidden content became visible - dynamic loading completed
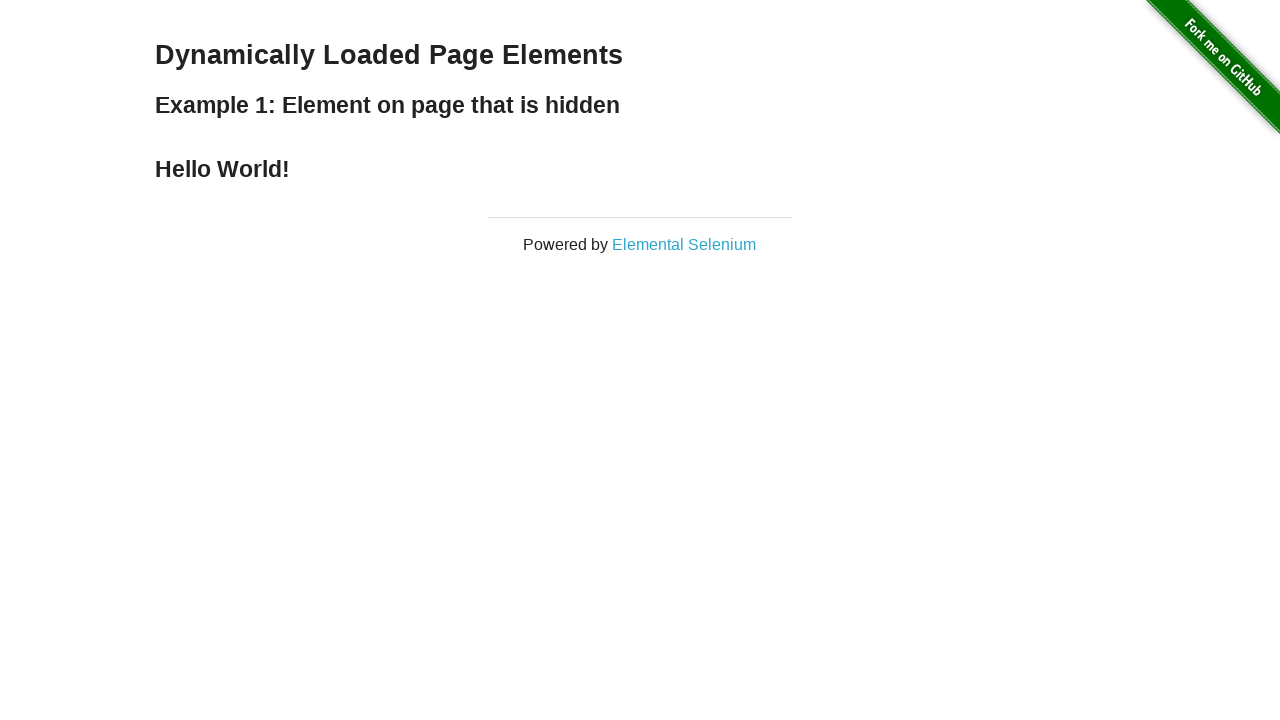

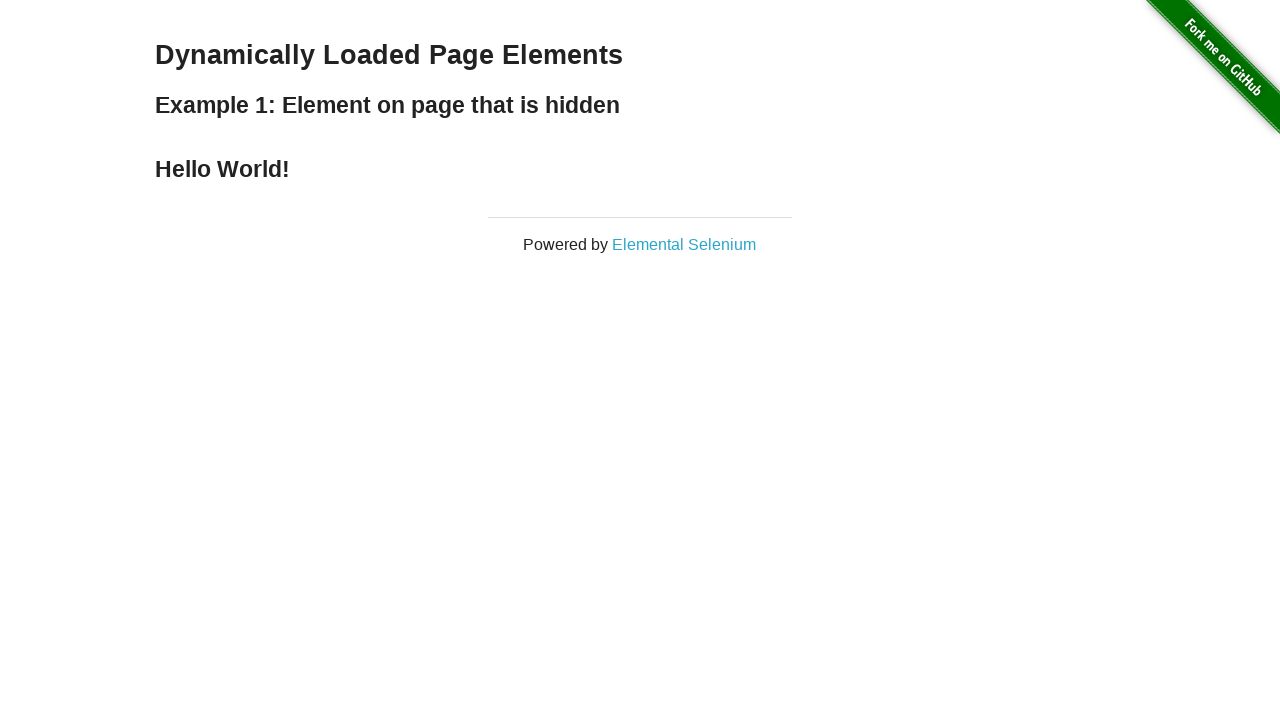